Navigates to the India Post website homepage and verifies the page loads by checking that the page title and URL are accessible.

Starting URL: https://www.indiapost.gov.in/vas/Pages/IndiaPostHome.aspx

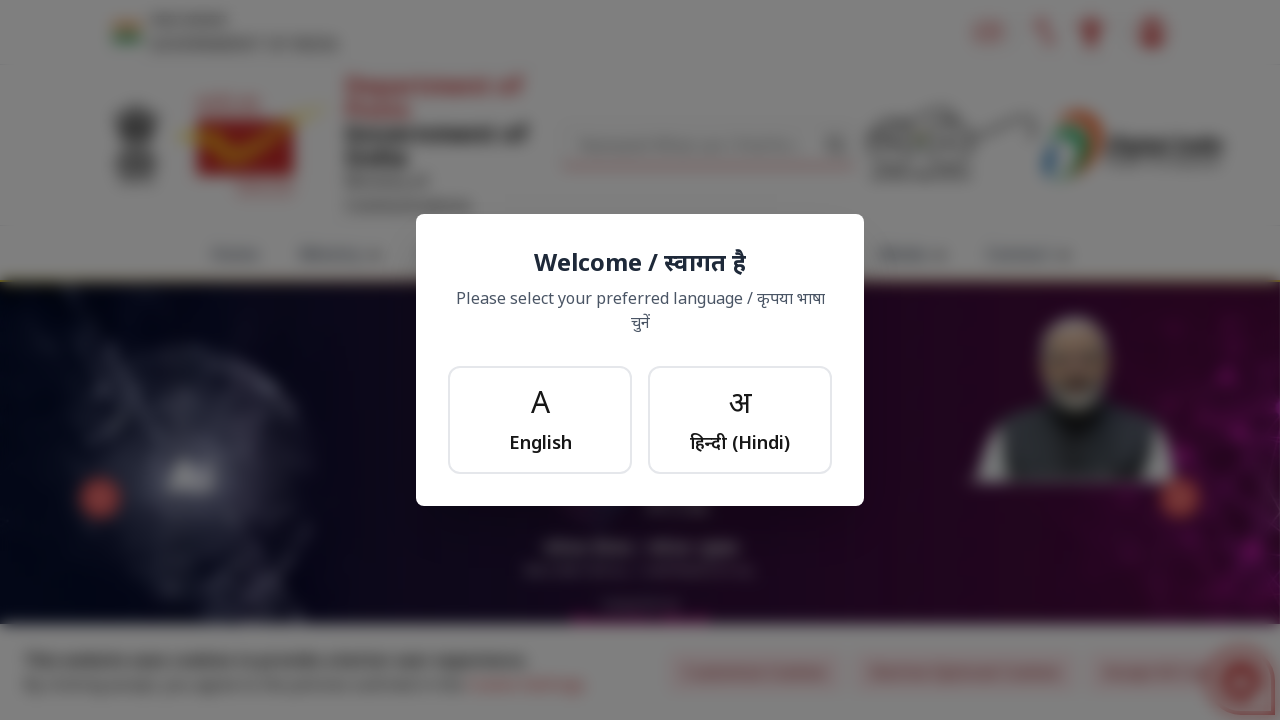

Waited for page to reach domcontentloaded state
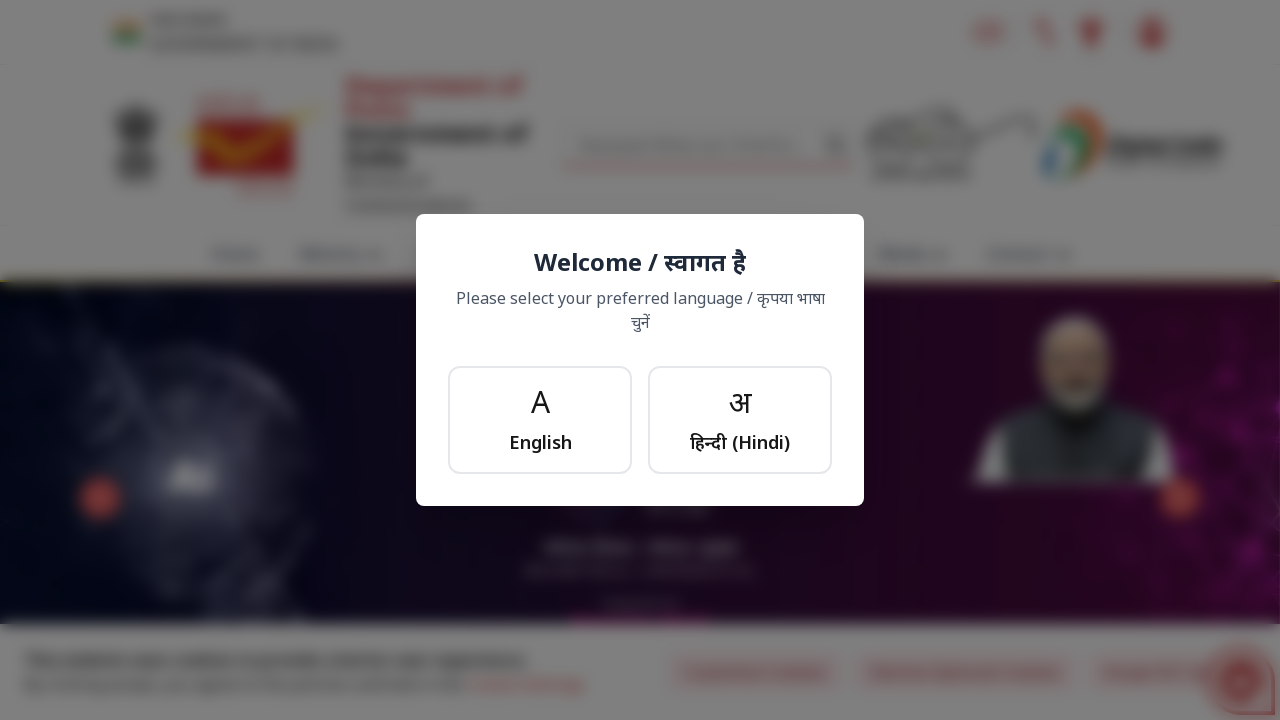

Verified page title is not None
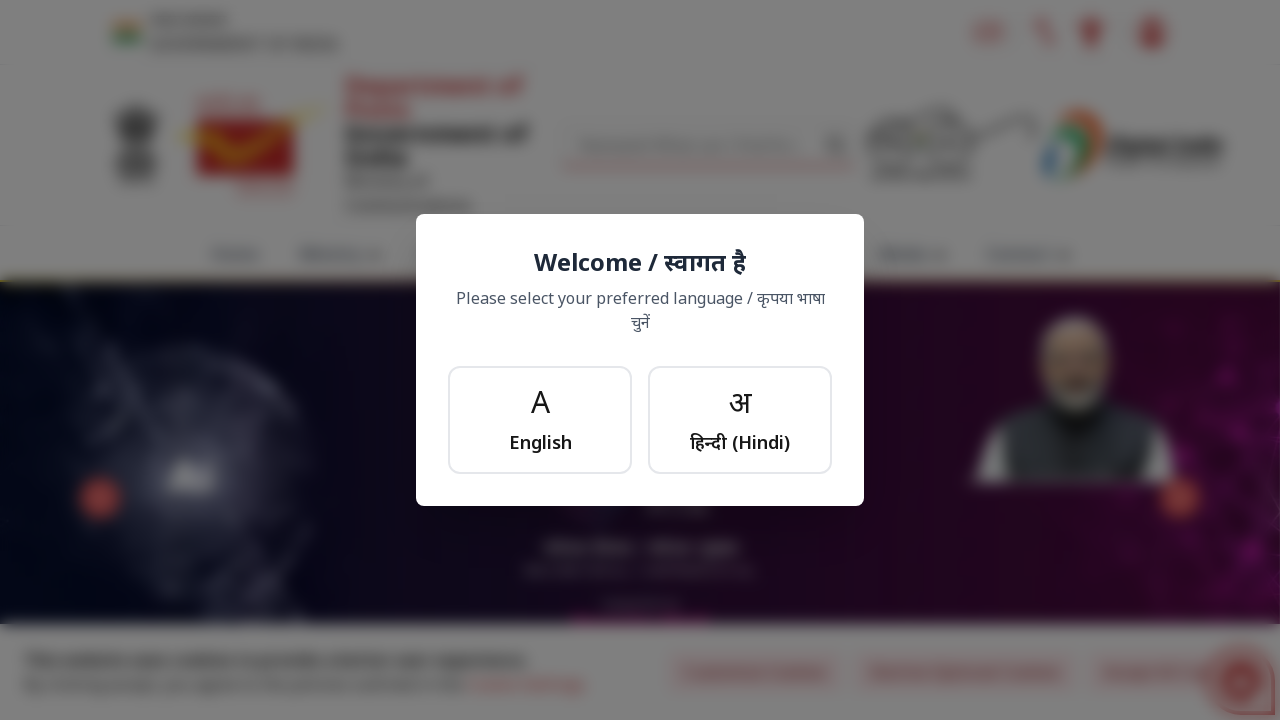

Verified URL contains 'indiapost.gov.in'
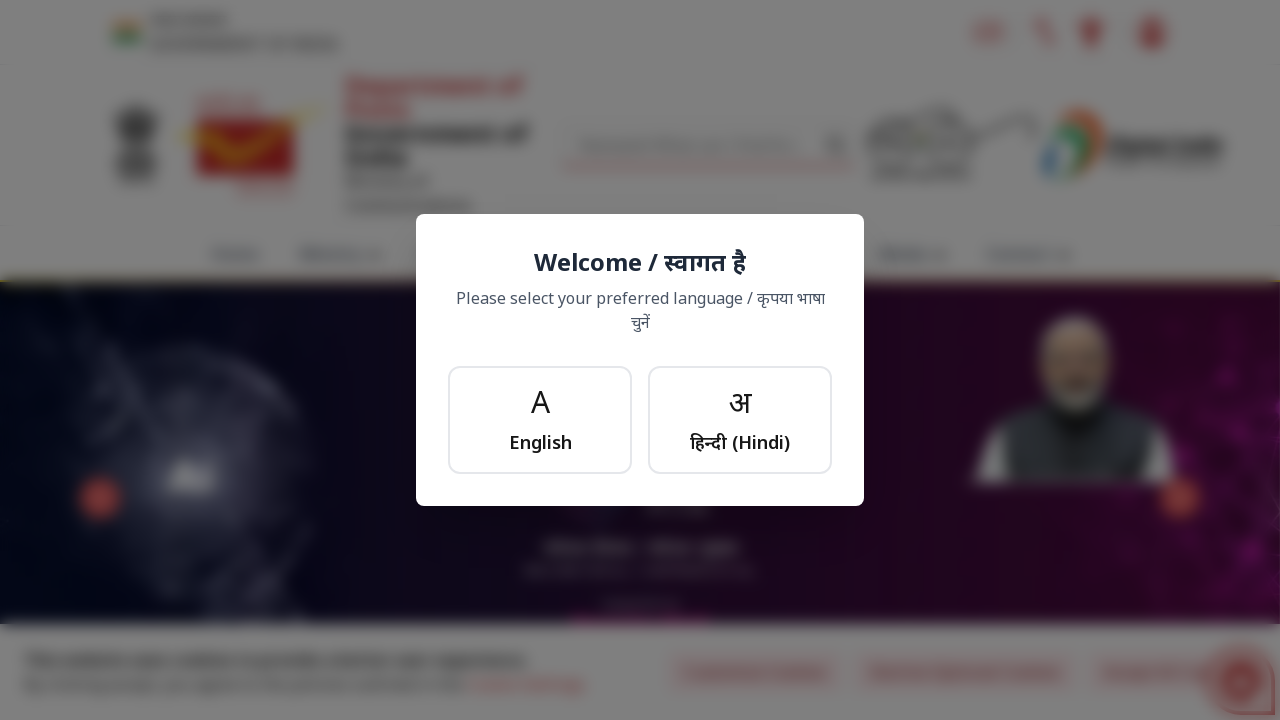

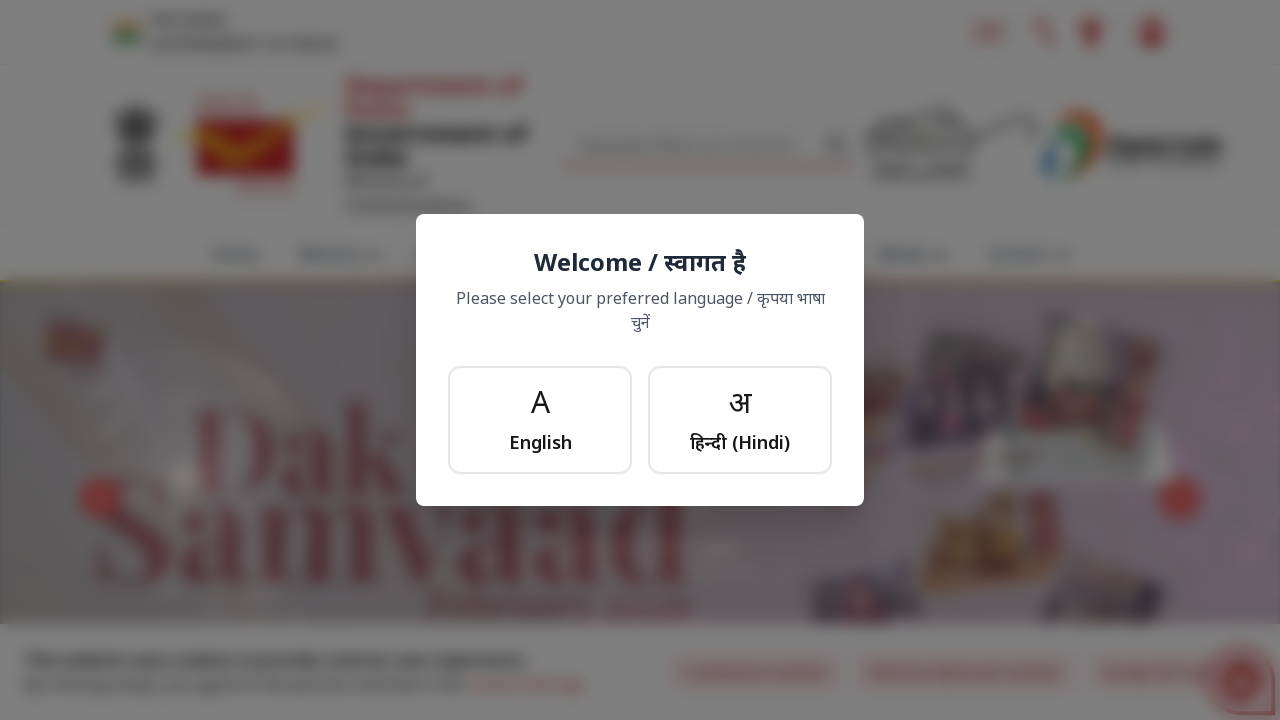